Tests clicking a JavaScript alert and accepting it, then verifies the result message displays correctly

Starting URL: https://the-internet.herokuapp.com/javascript_alerts

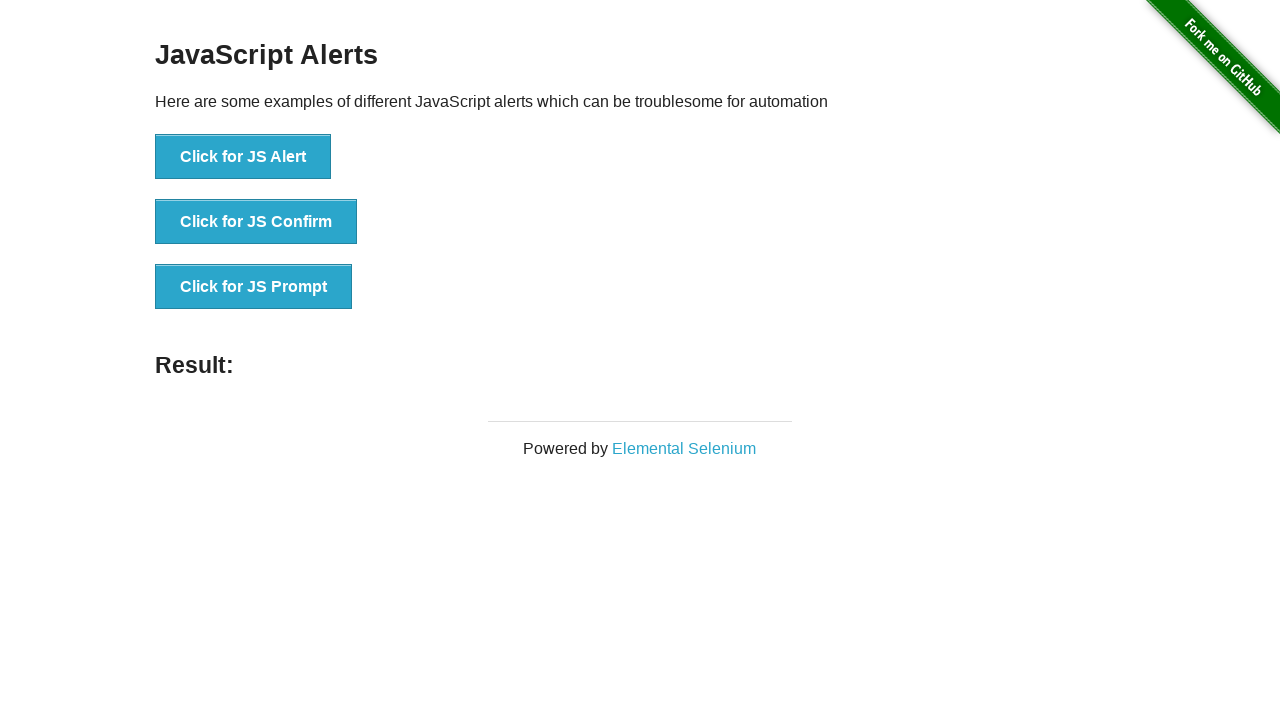

Clicked the 'Click for JS Alert' button at (243, 157) on xpath=//button[.='Click for JS Alert']
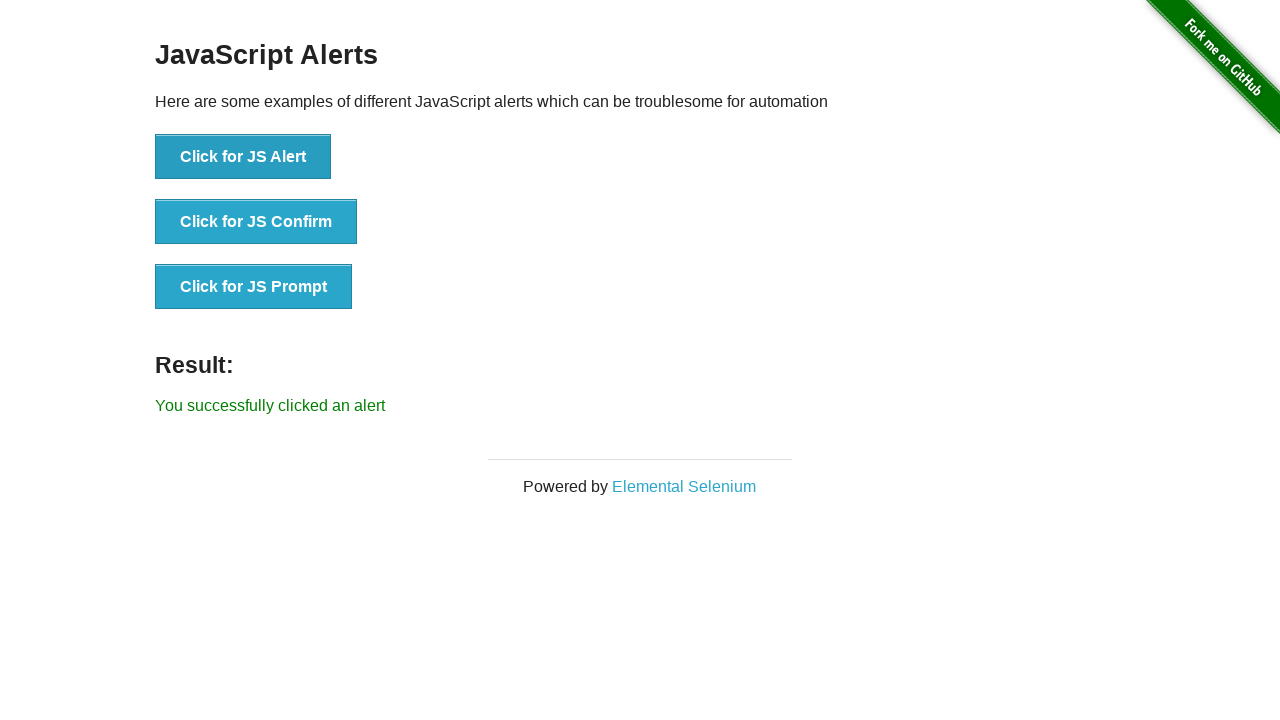

Set up dialog handler to accept the JavaScript alert
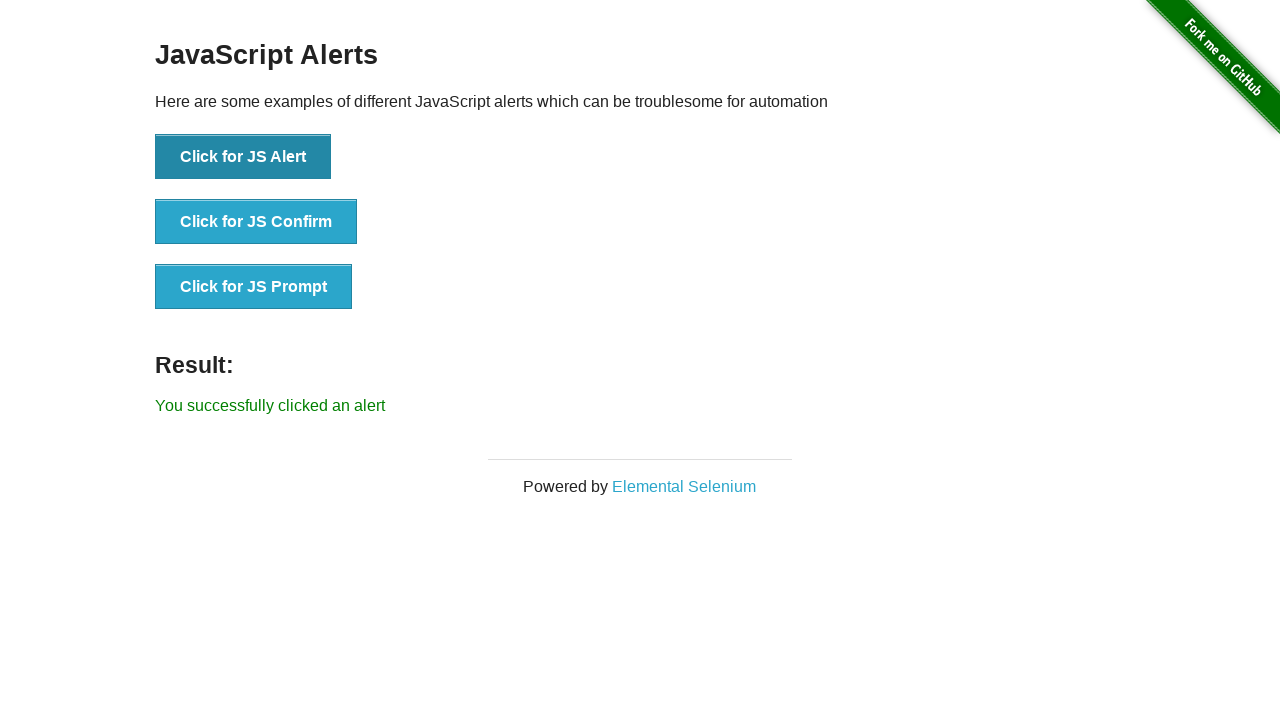

Result message displayed after accepting the alert
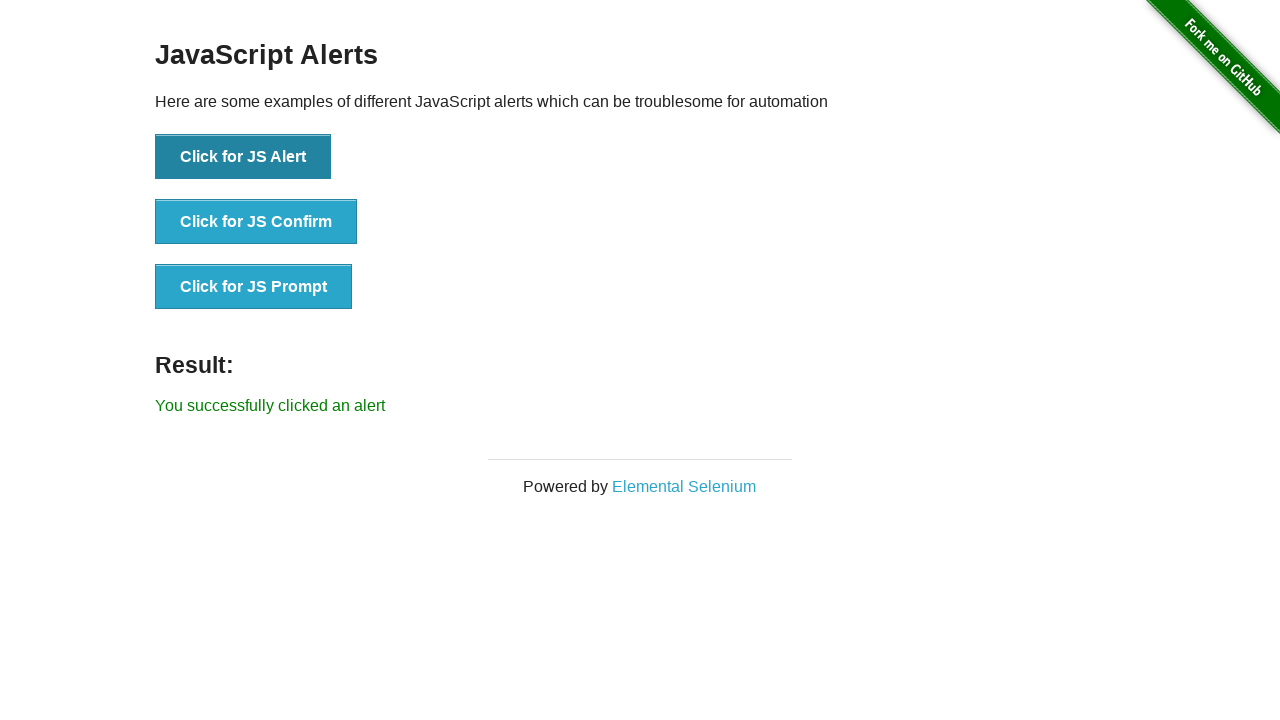

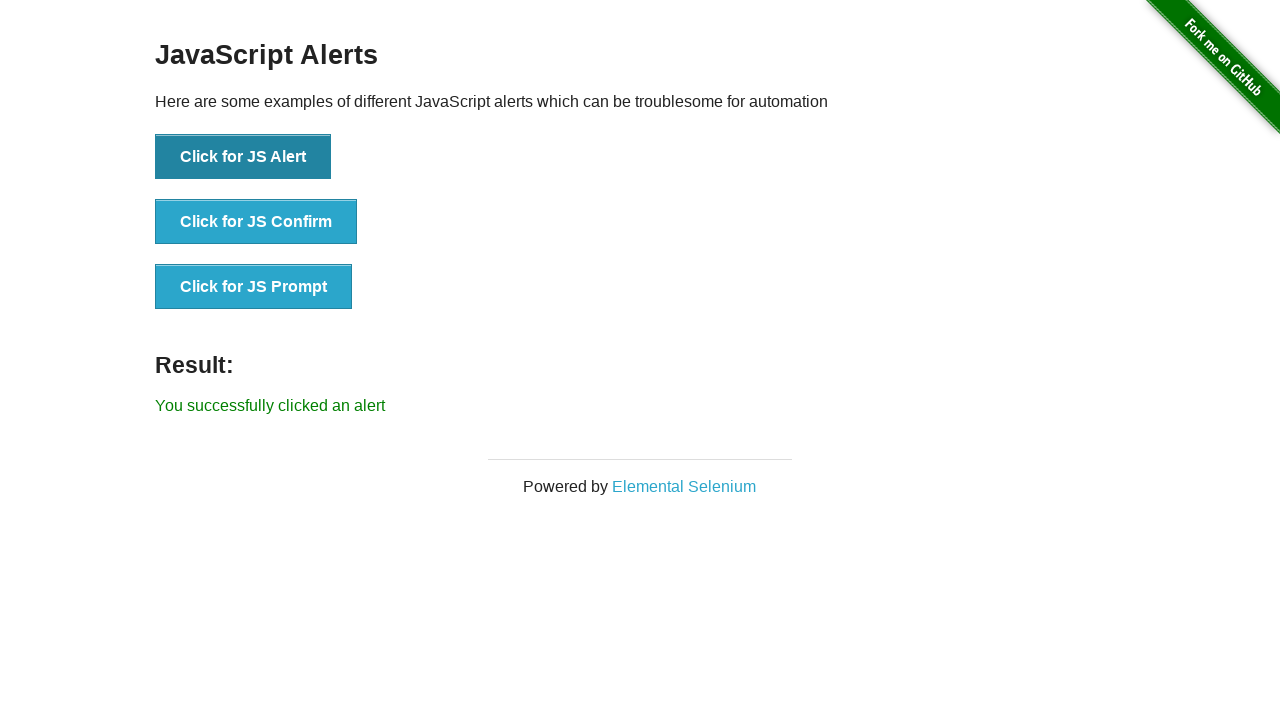